Tests un-marking items as complete by checking and then unchecking a todo item

Starting URL: https://demo.playwright.dev/todomvc

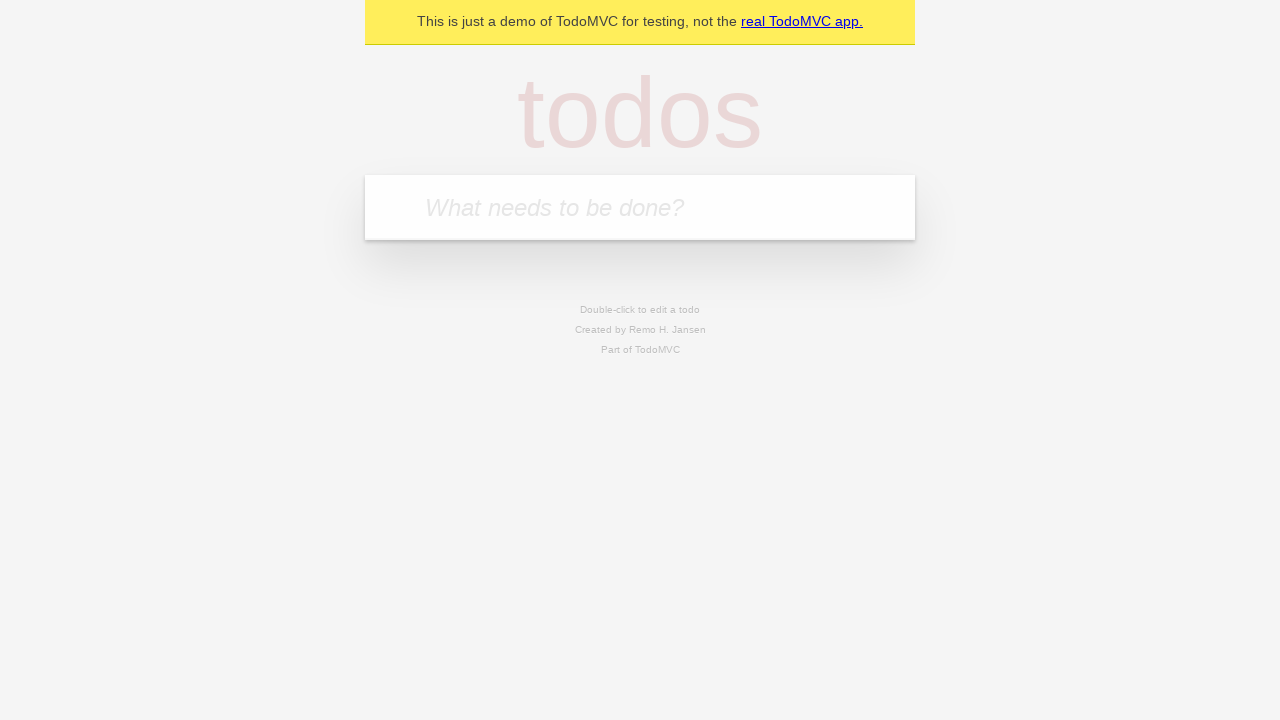

Filled new todo field with 'buy some cheese' on internal:attr=[placeholder="What needs to be done?"i]
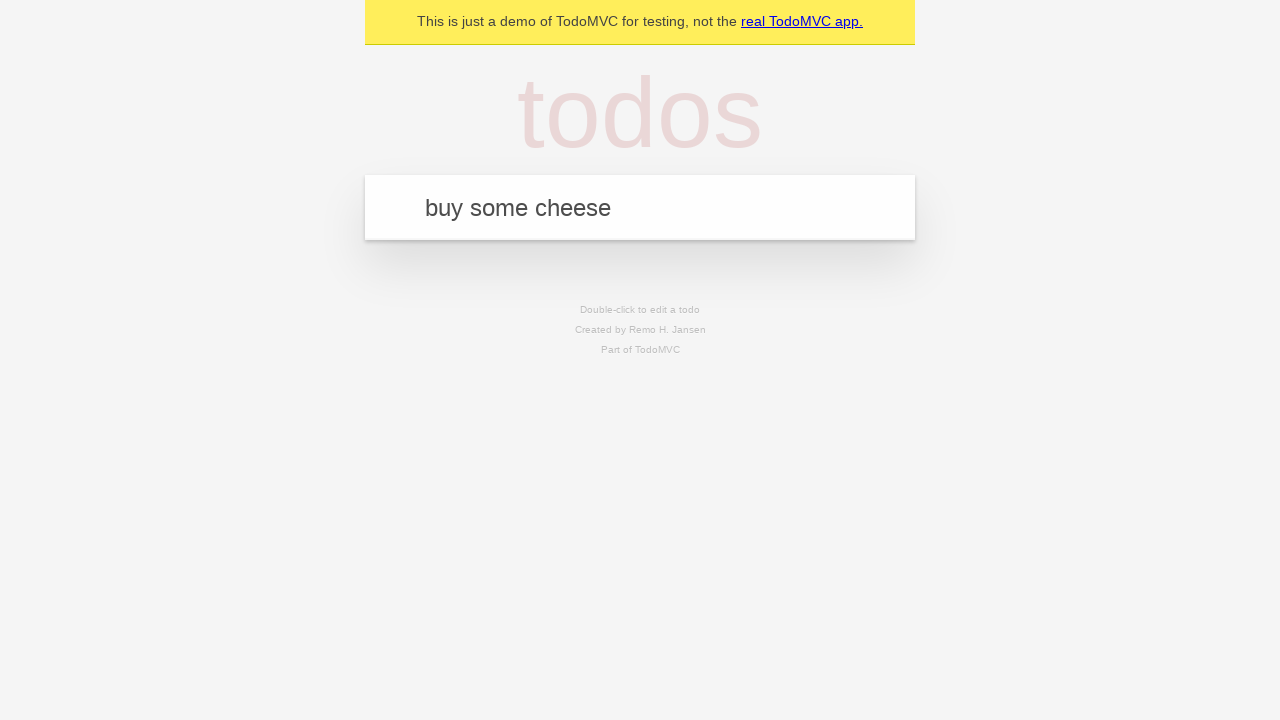

Pressed Enter to create todo item 'buy some cheese' on internal:attr=[placeholder="What needs to be done?"i]
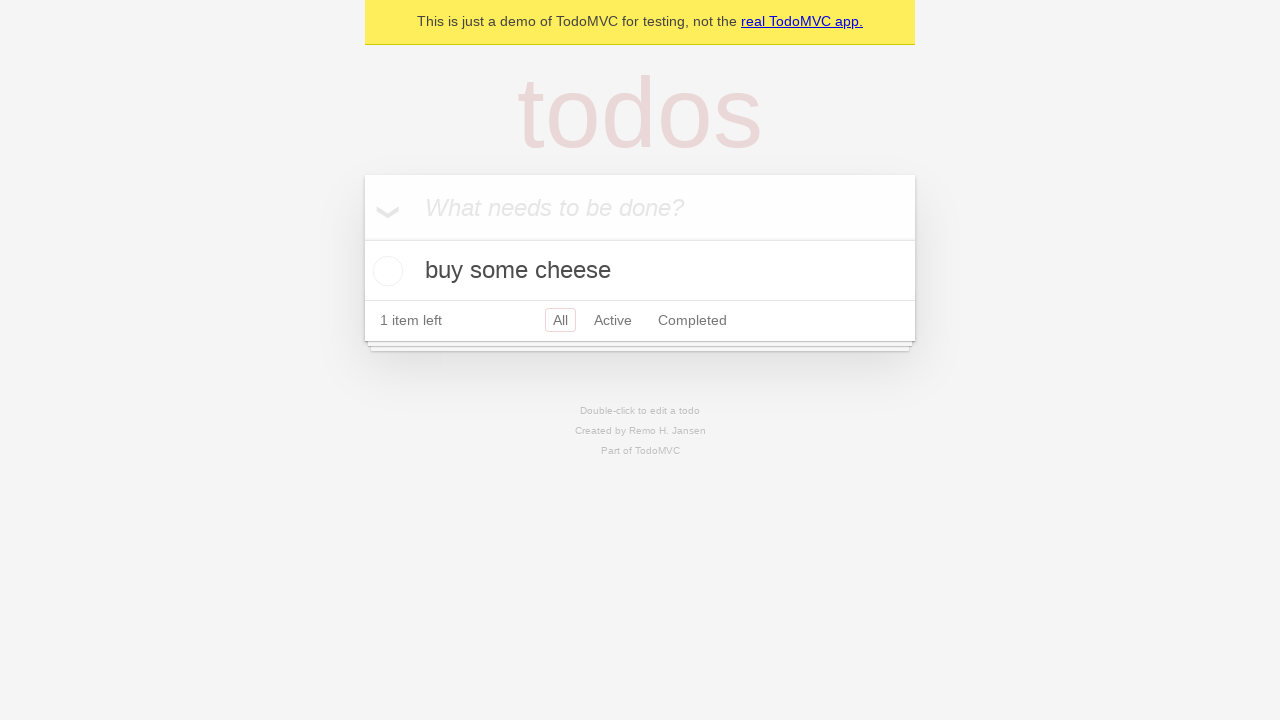

Filled new todo field with 'feed the cat' on internal:attr=[placeholder="What needs to be done?"i]
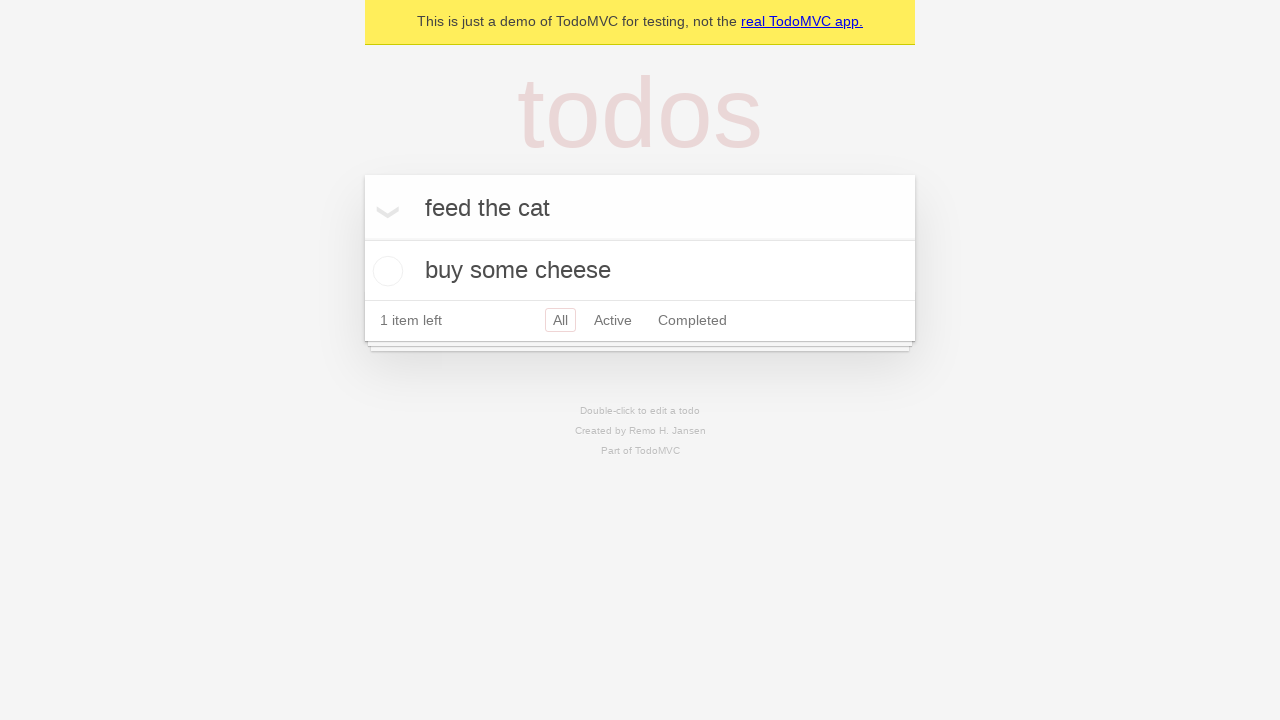

Pressed Enter to create todo item 'feed the cat' on internal:attr=[placeholder="What needs to be done?"i]
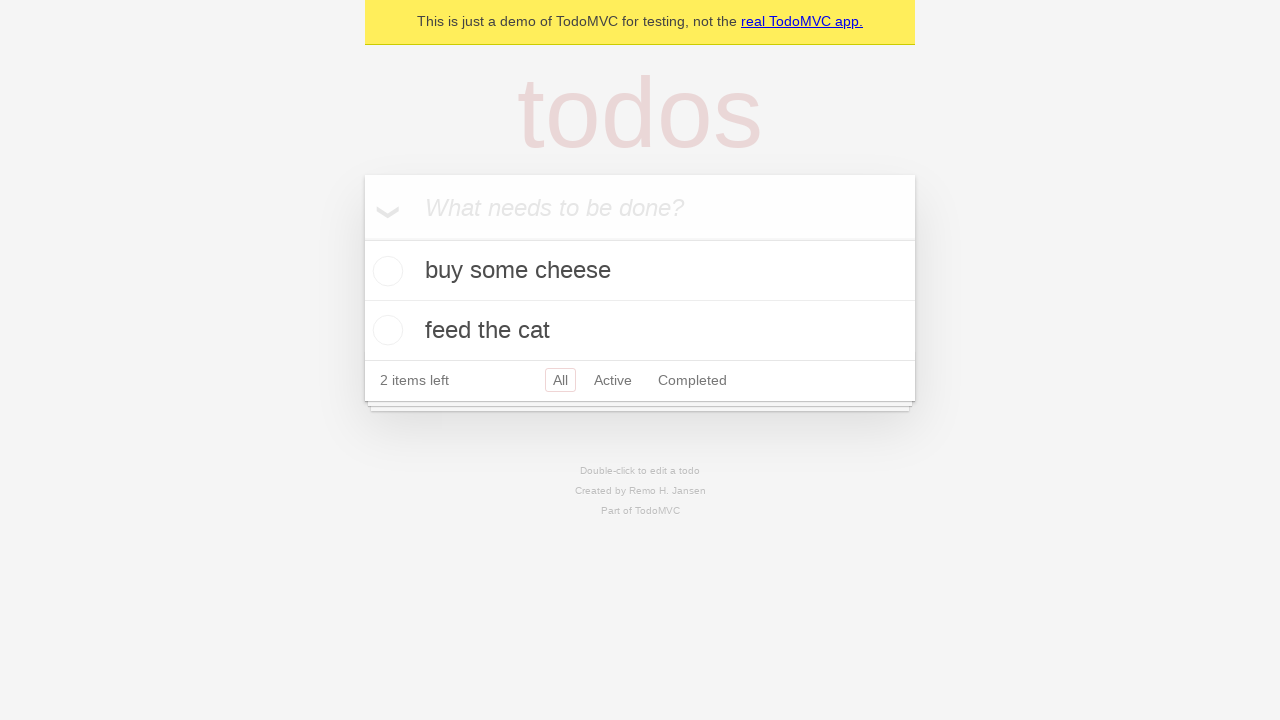

Located first todo item
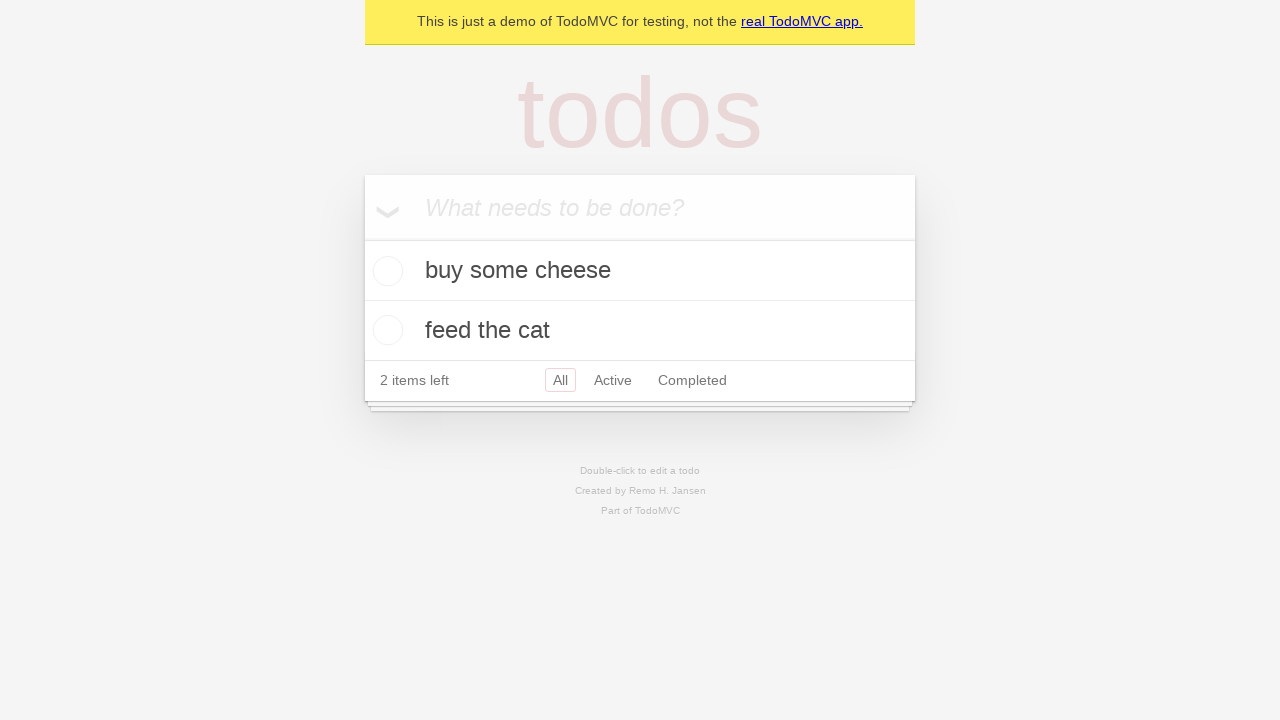

Located checkbox for first todo item
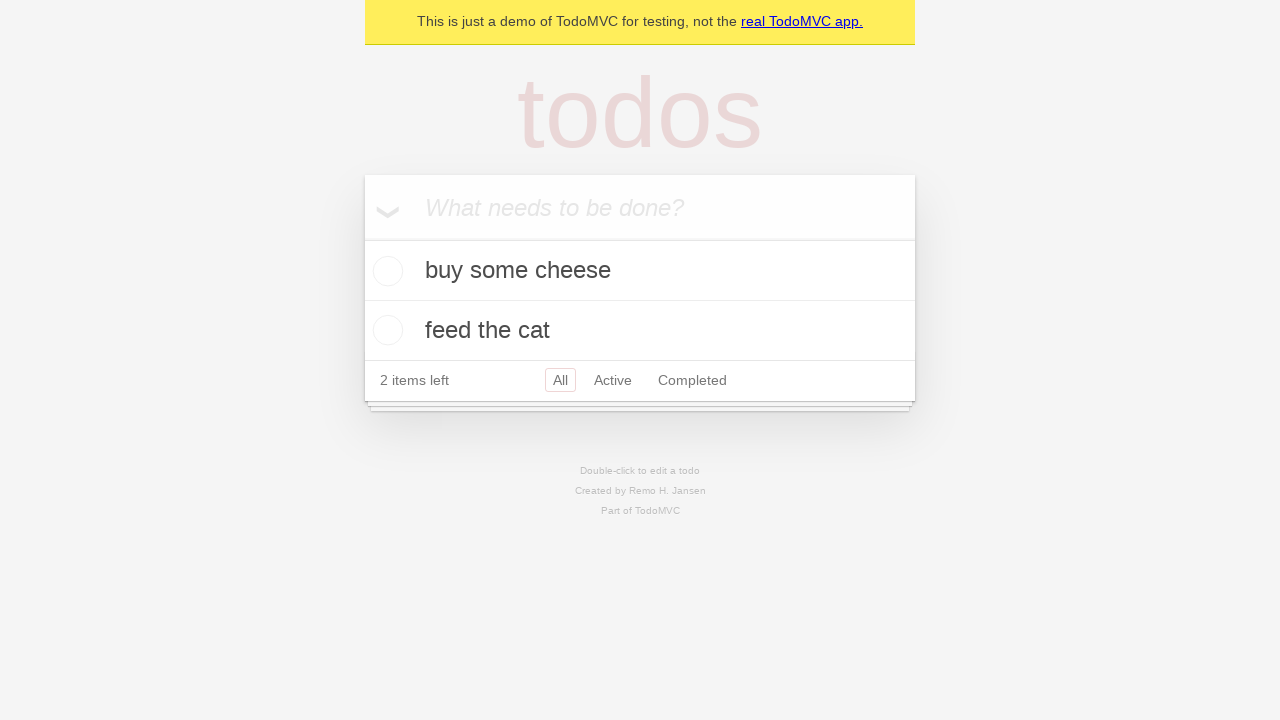

Checked the first todo item to mark it complete at (385, 271) on internal:testid=[data-testid="todo-item"s] >> nth=0 >> internal:role=checkbox
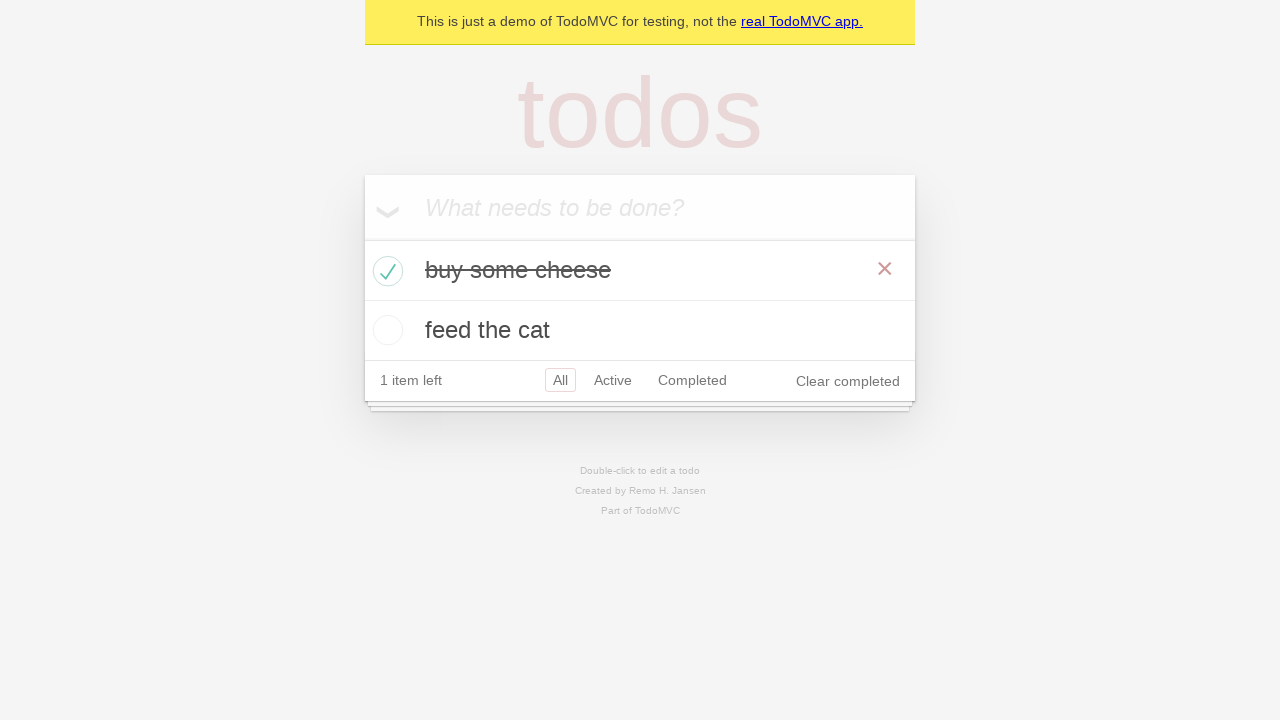

Unchecked the first todo item to mark it incomplete at (385, 271) on internal:testid=[data-testid="todo-item"s] >> nth=0 >> internal:role=checkbox
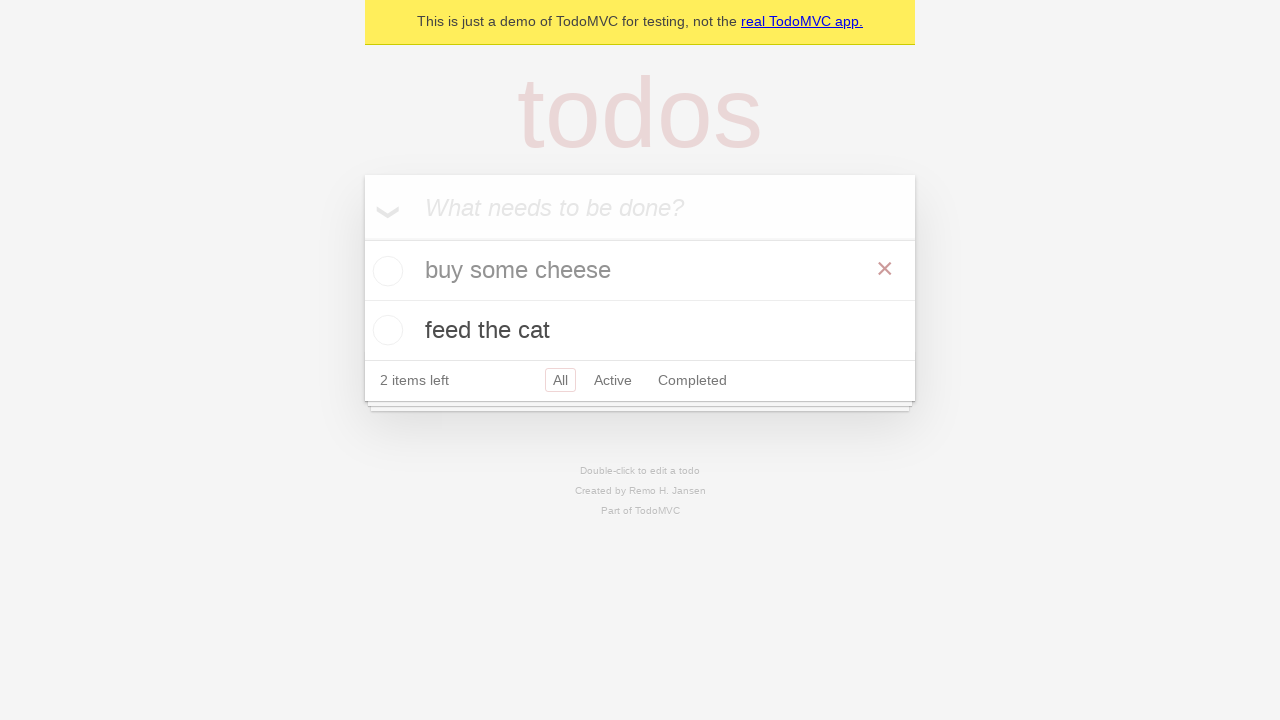

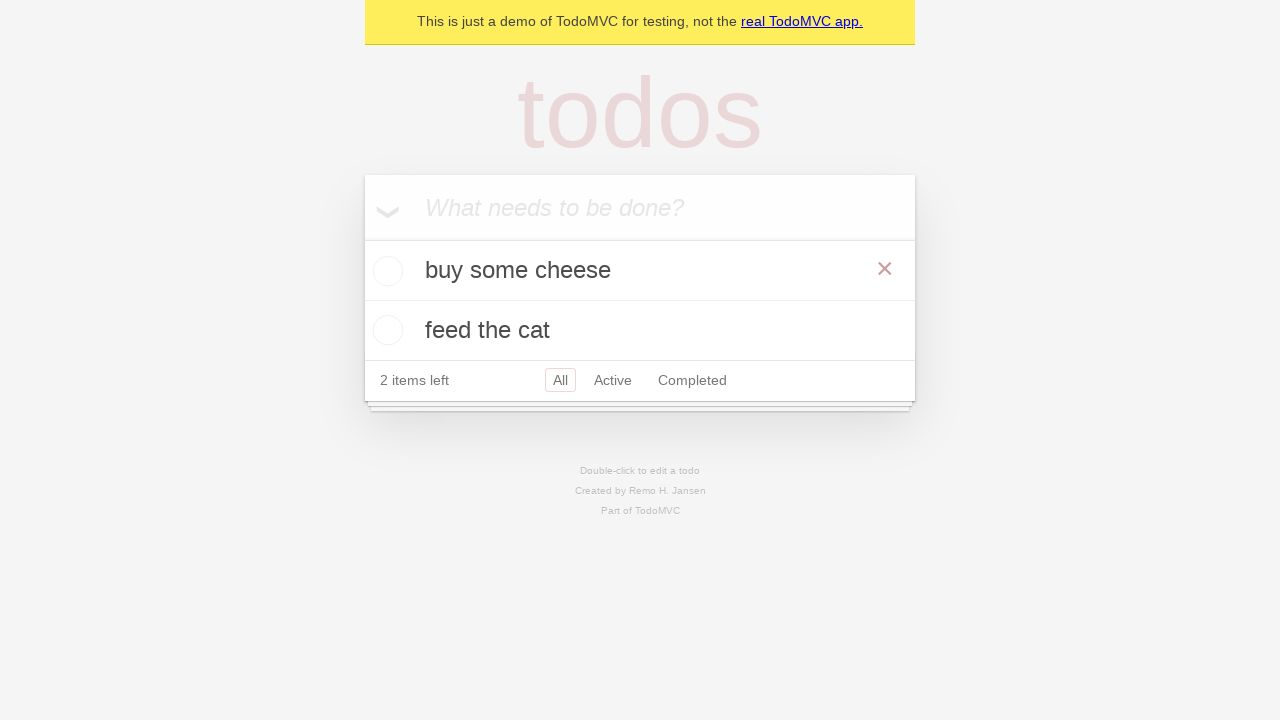